Tests a registration form on a demo automation testing site by filling in email, first name, and last name fields

Starting URL: https://demo.automationtesting.in/Register.html

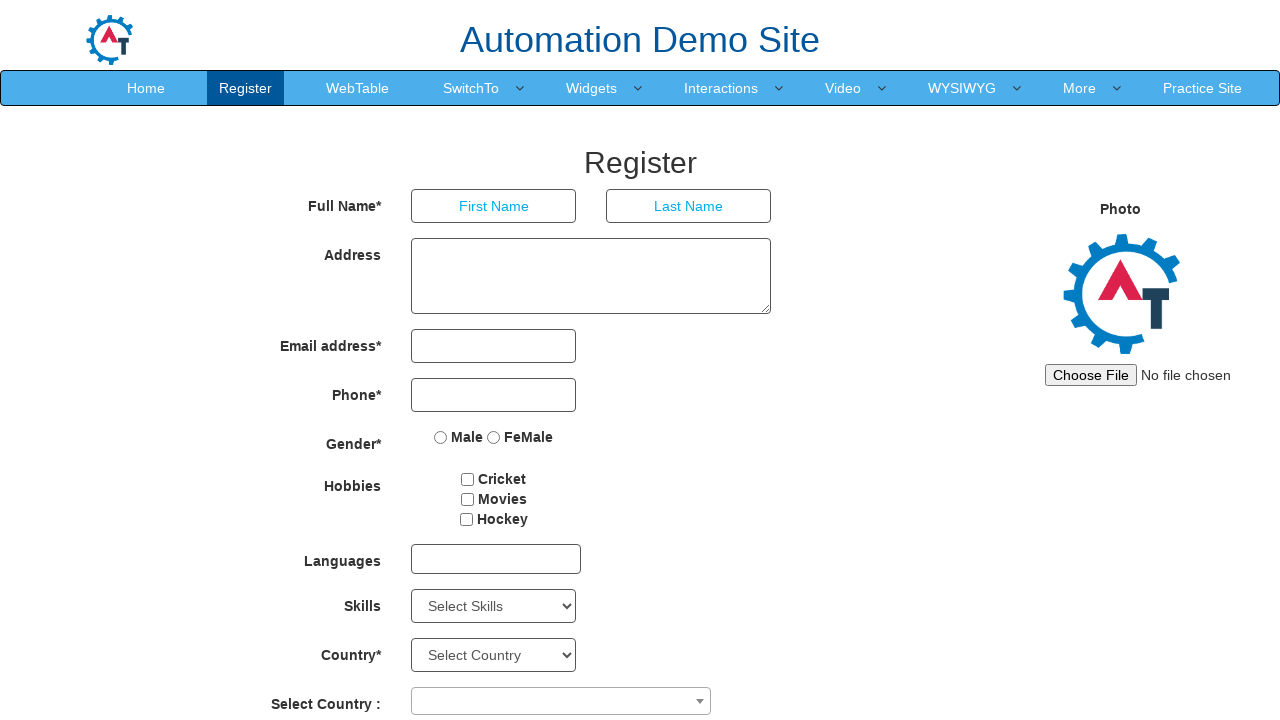

Filled email field with 'marcus.test@example.com' on input[type='email']
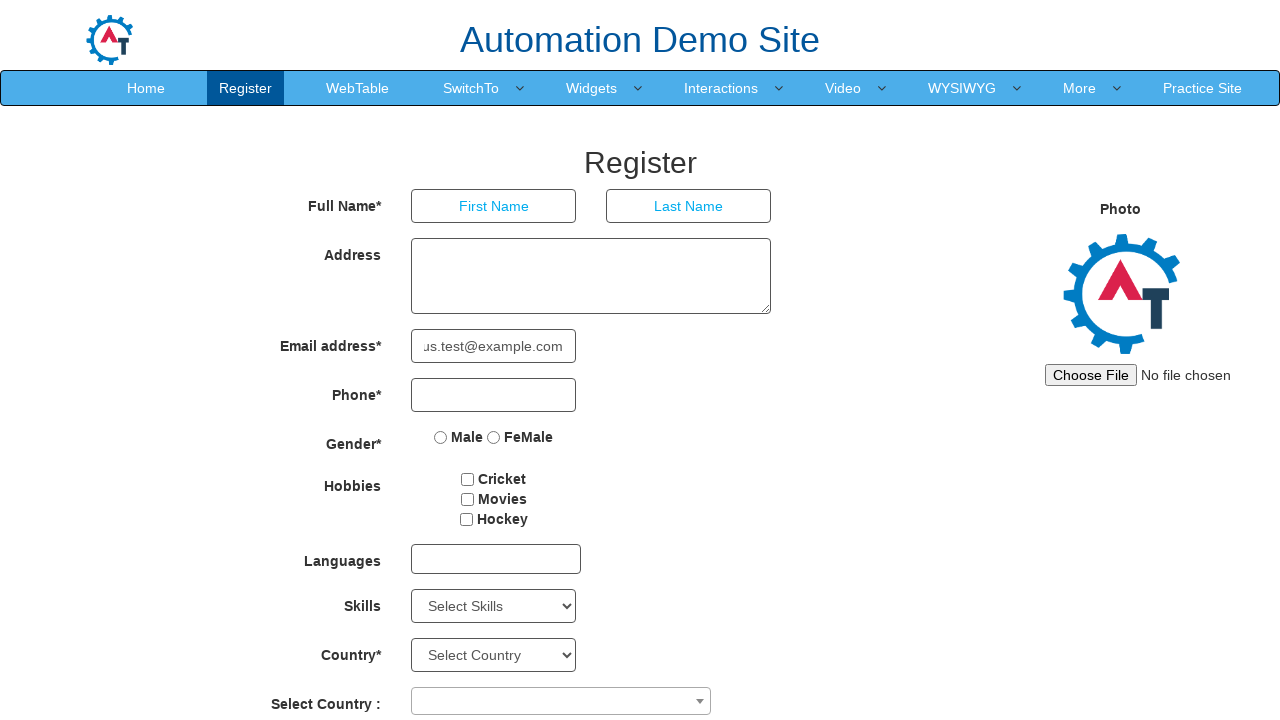

Filled first name field with 'Marcus' on (//input[@type='text'])[1]
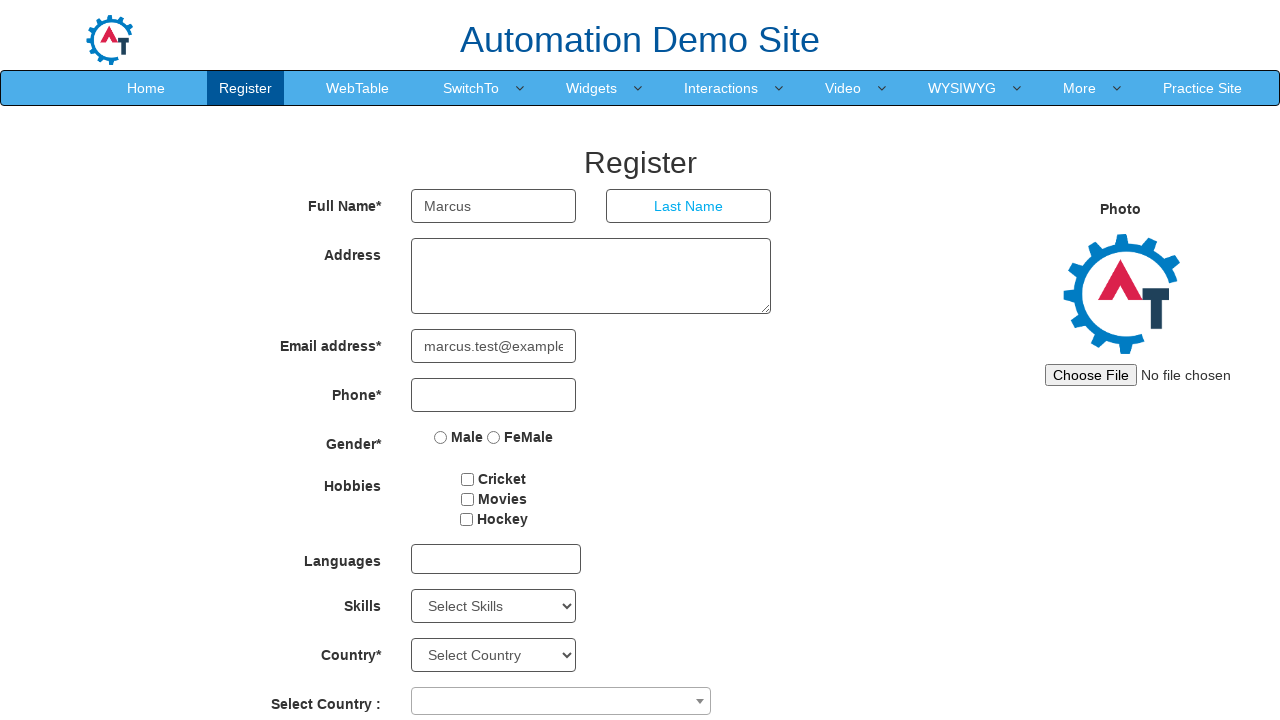

Filled last name field with 'Thompson' on (//input[@type='text'])[2]
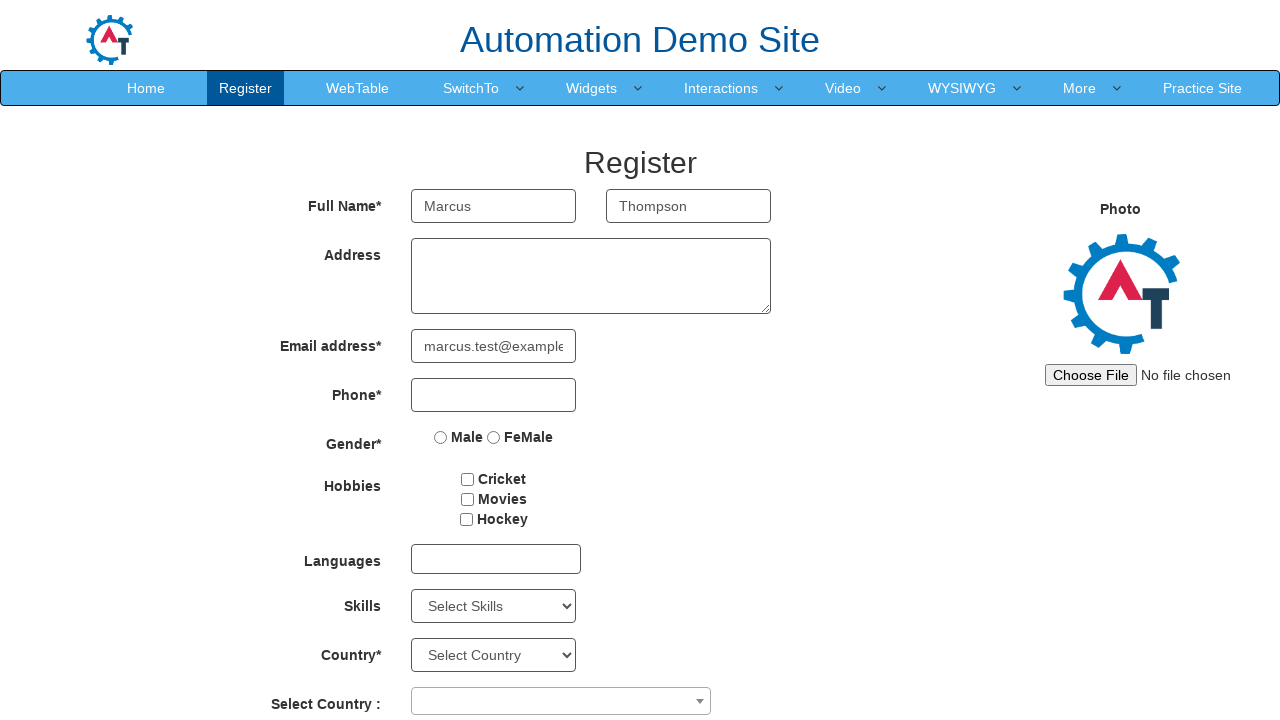

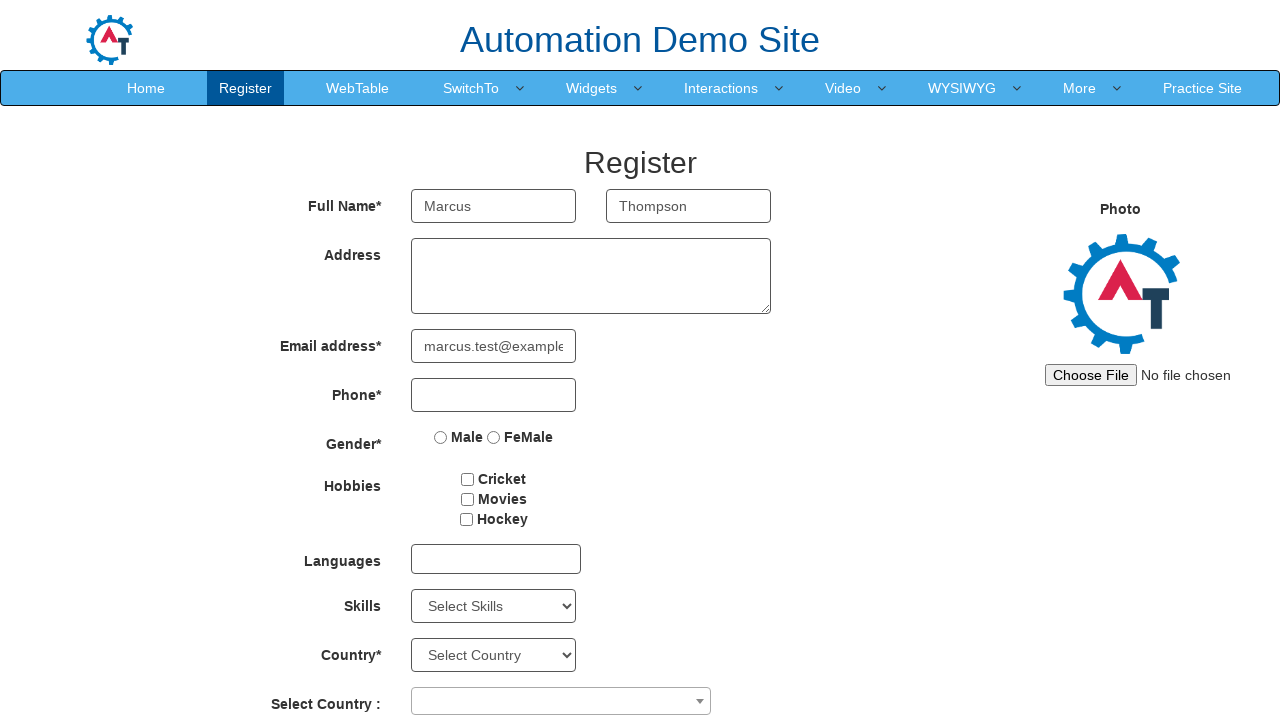